Tests sorting the Email column in ascending order by clicking the column header and verifying the values are sorted correctly

Starting URL: http://the-internet.herokuapp.com/tables

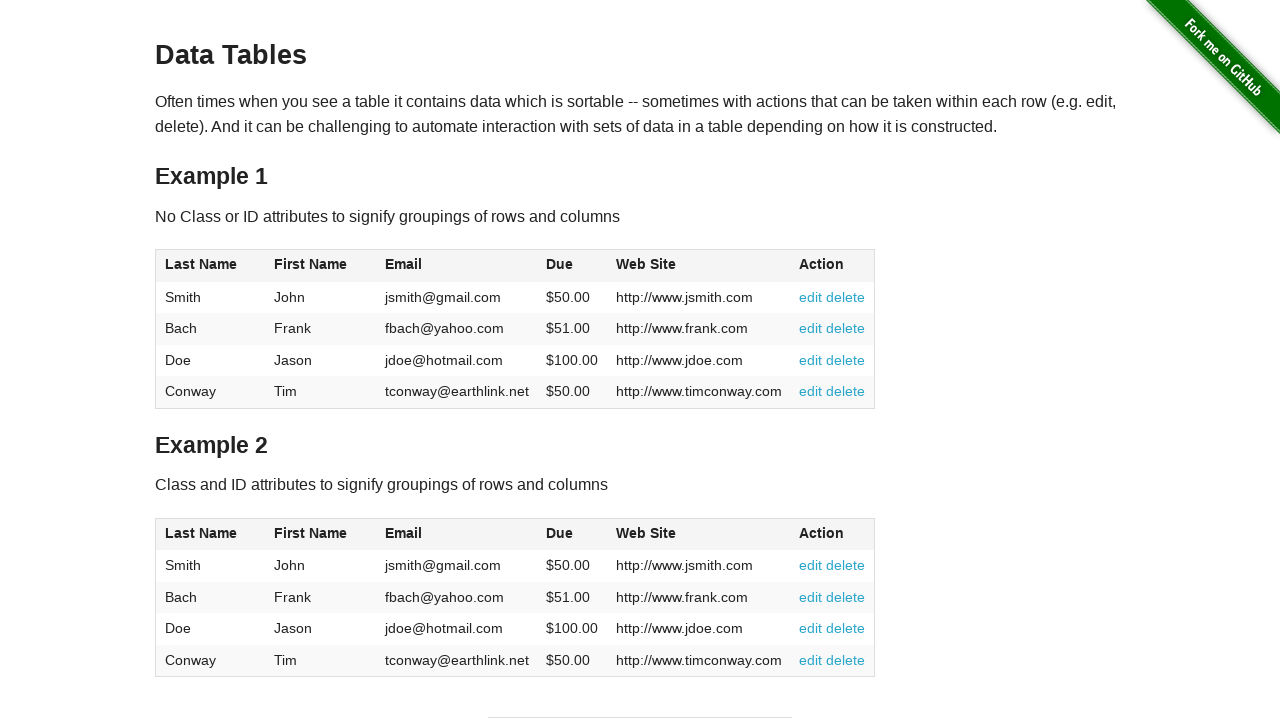

Clicked Email column header to sort in ascending order at (457, 266) on #table1 thead tr th:nth-of-type(3)
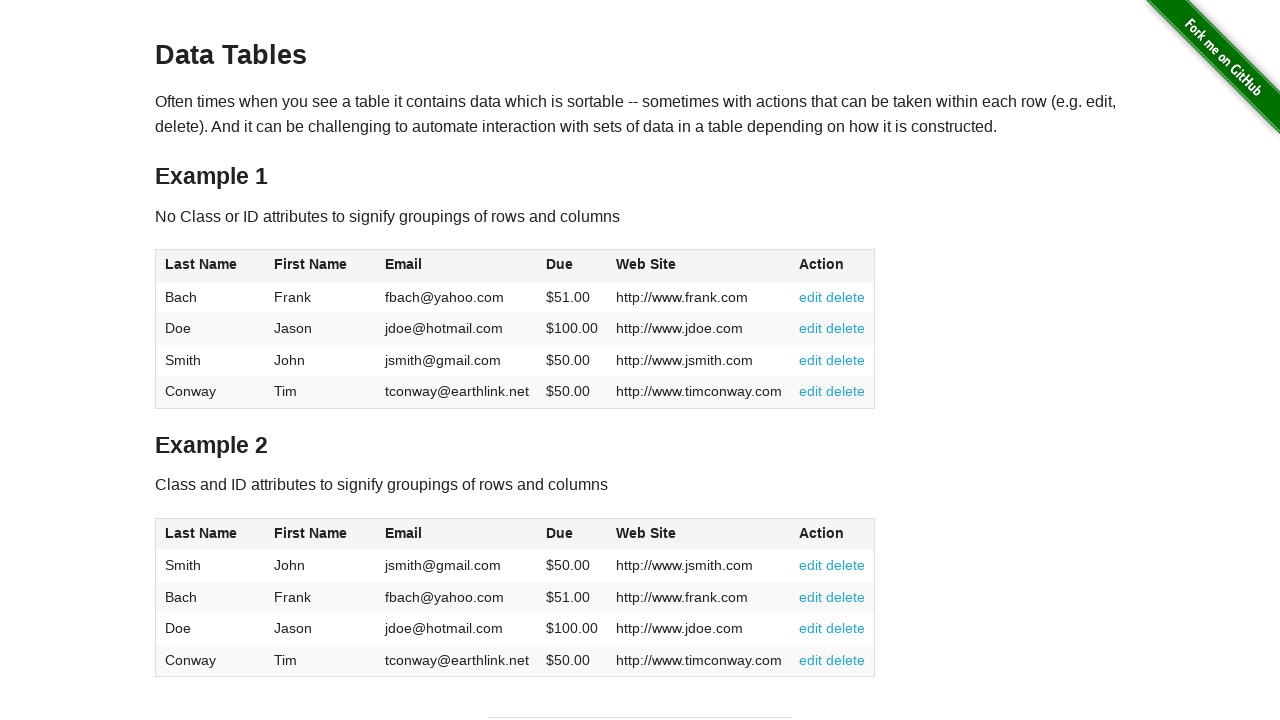

Table data loaded and Email column is visible
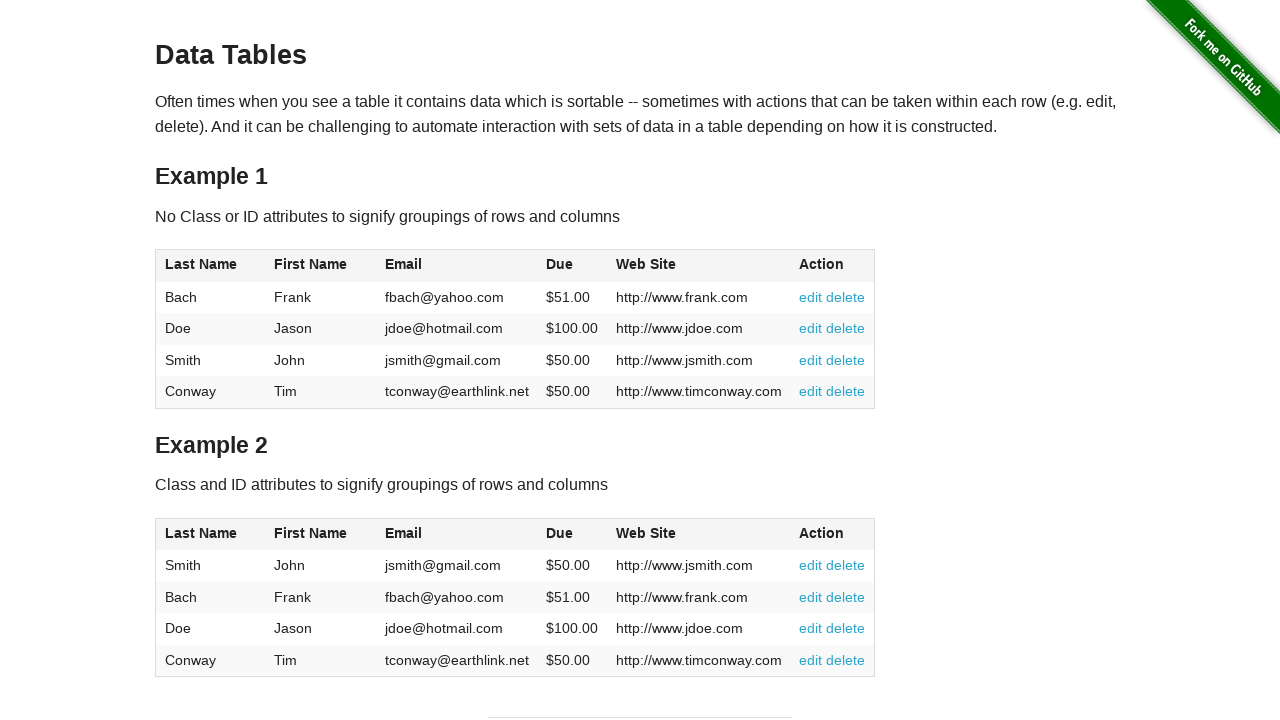

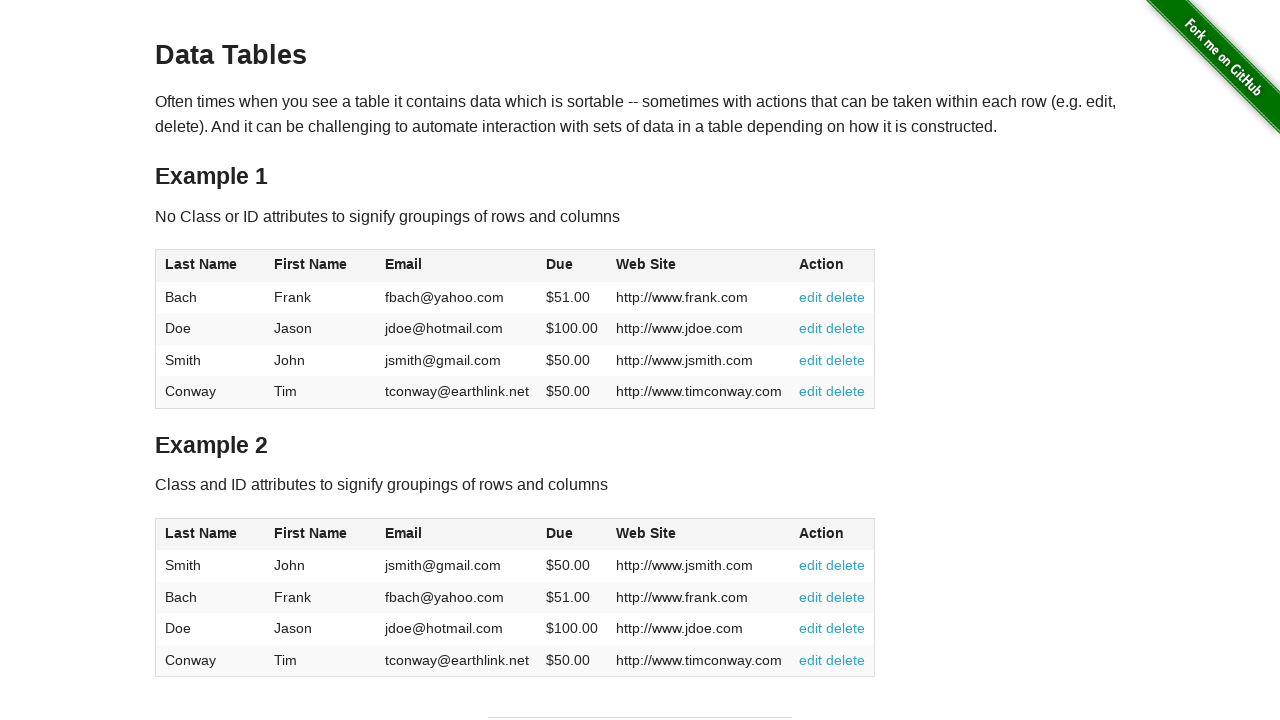